Navigates to a demo automation testing registration page and clicks on the "Practice Site" link using link text locator

Starting URL: https://demo.automationtesting.in/Register.html

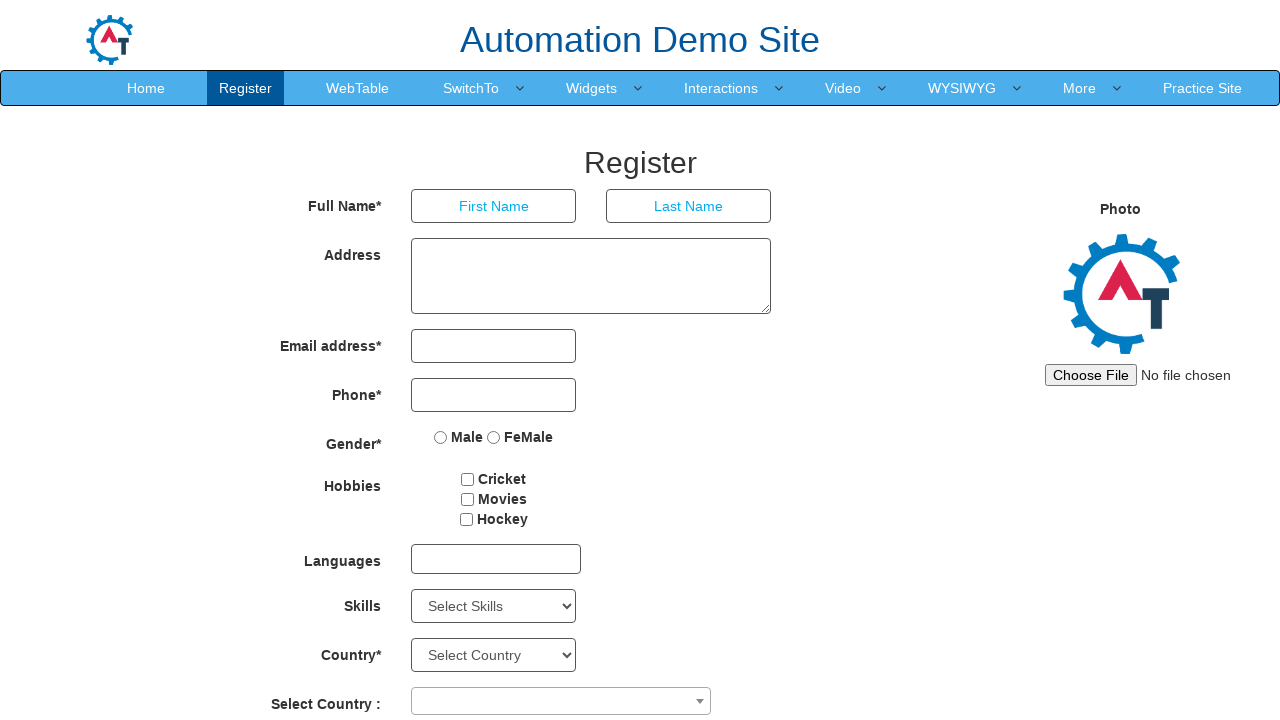

Navigated to demo automation testing registration page
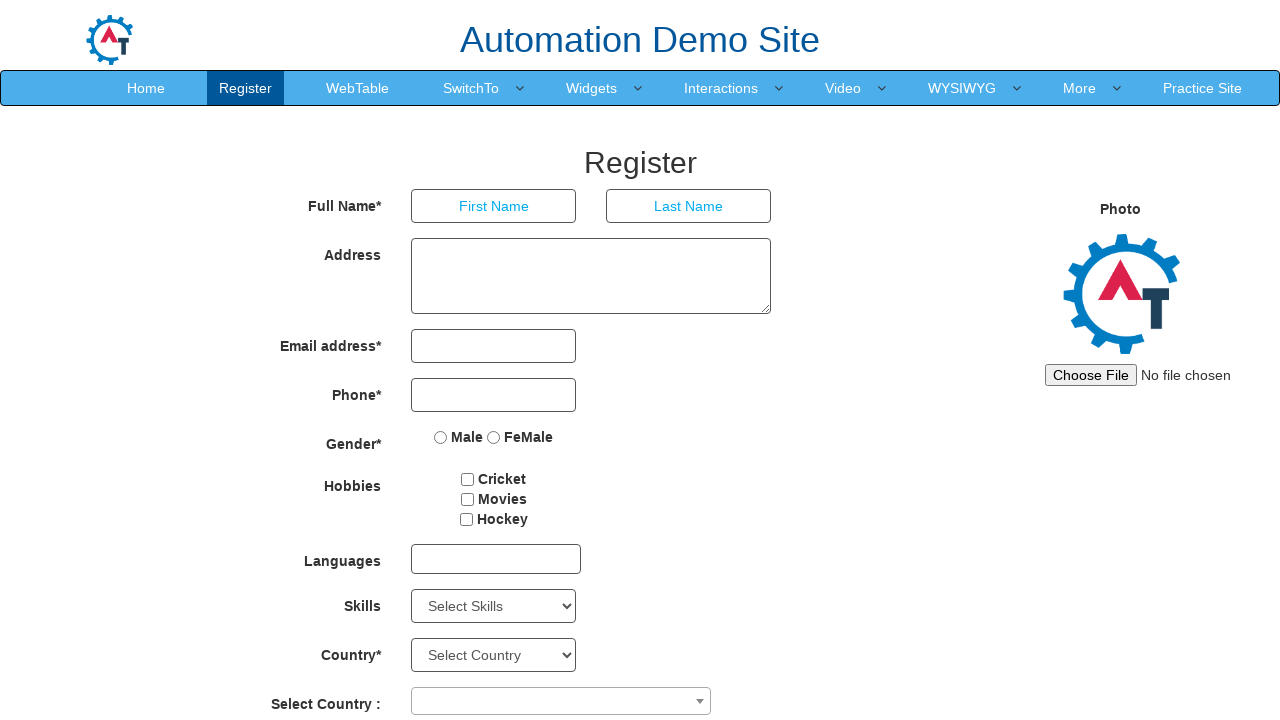

Clicked on 'Practice Site' link using text locator at (1202, 88) on text=Practice Site
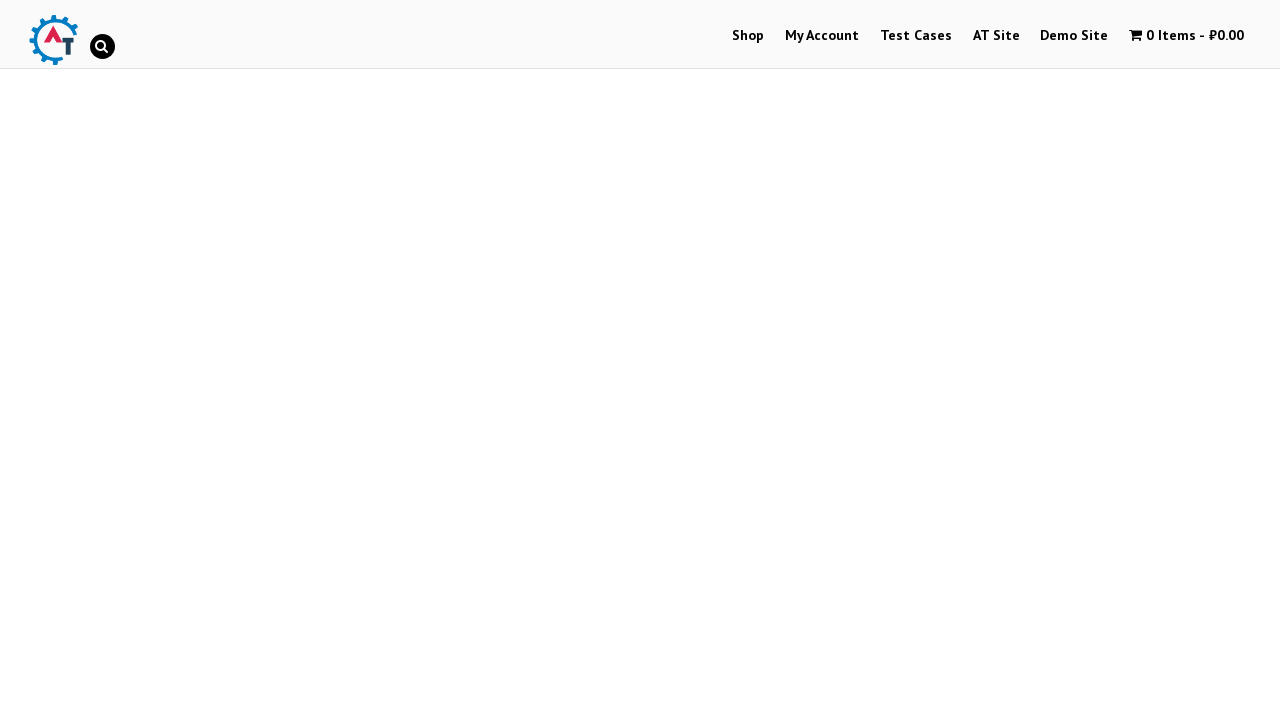

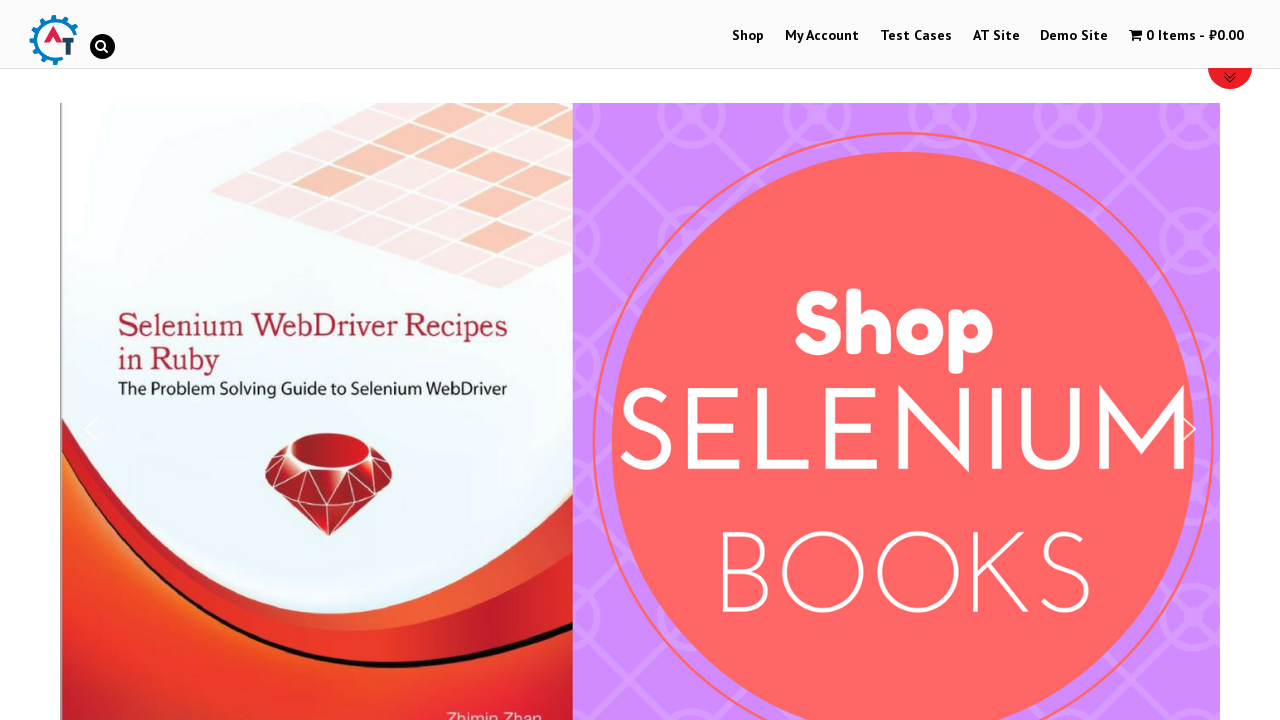